Tests that edits are saved when the input field loses focus (blur event).

Starting URL: https://demo.playwright.dev/todomvc

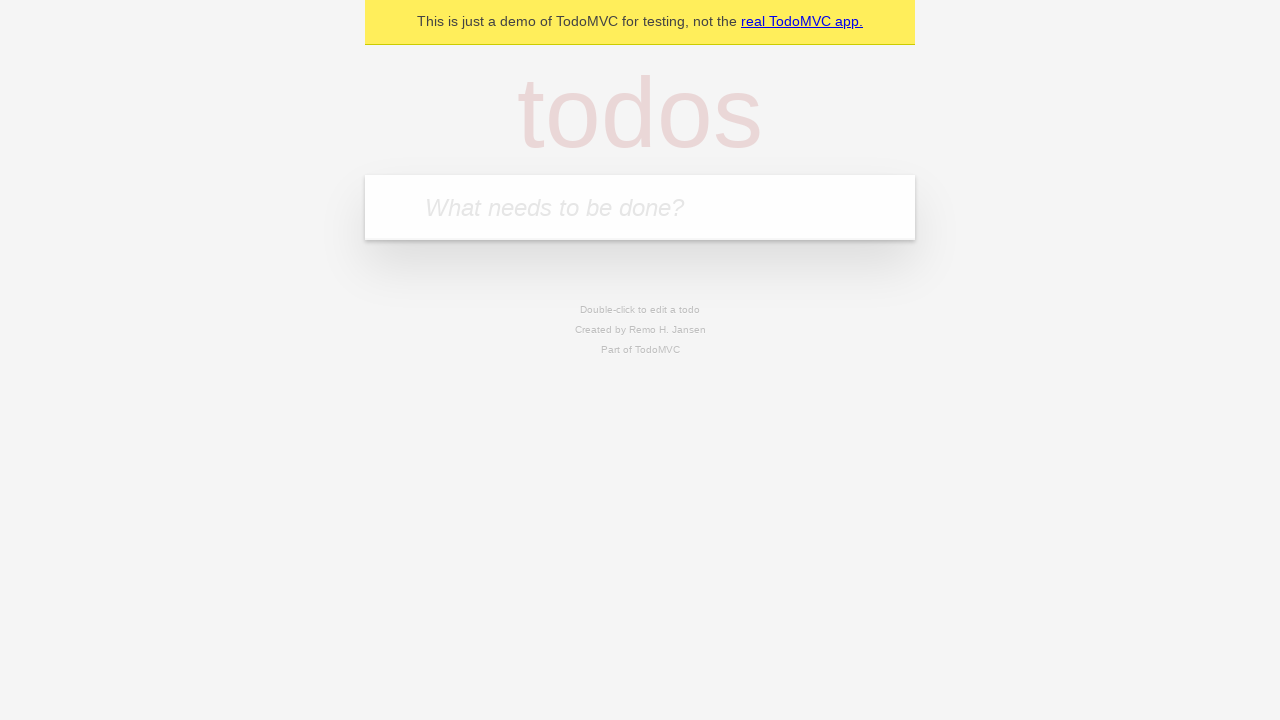

Filled new todo input with 'buy some cheese' on .new-todo
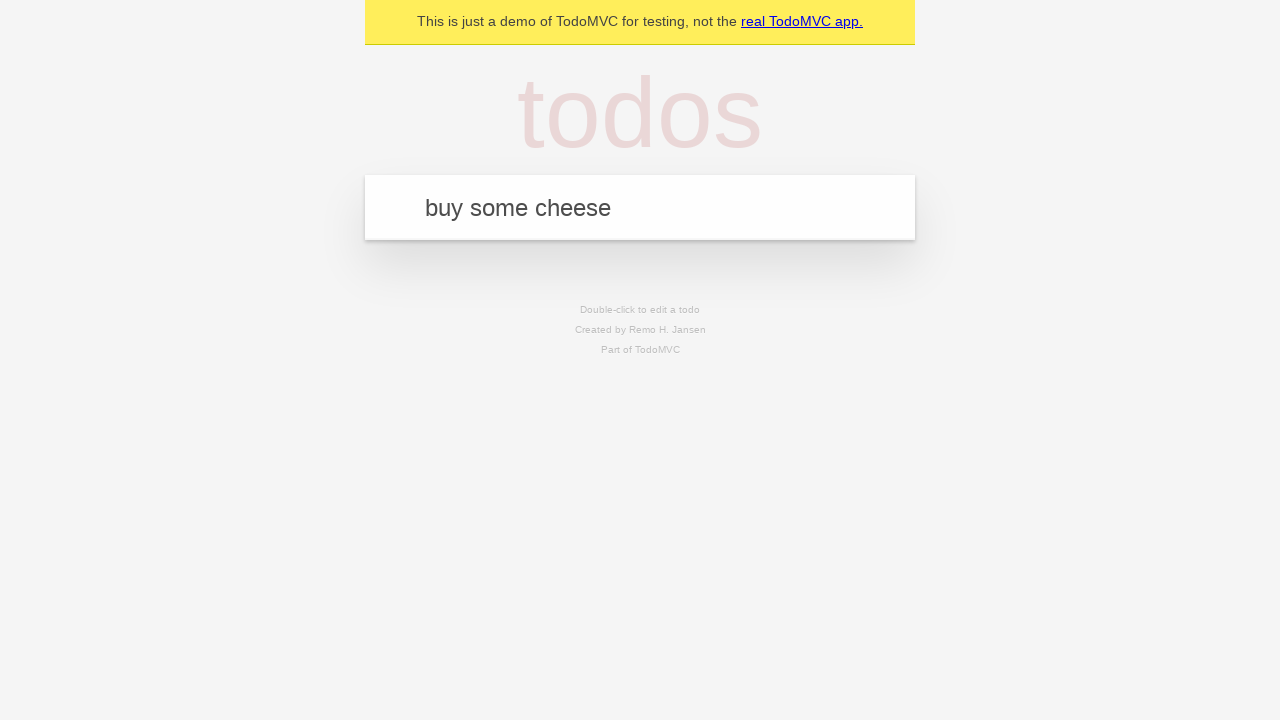

Pressed Enter to add first todo on .new-todo
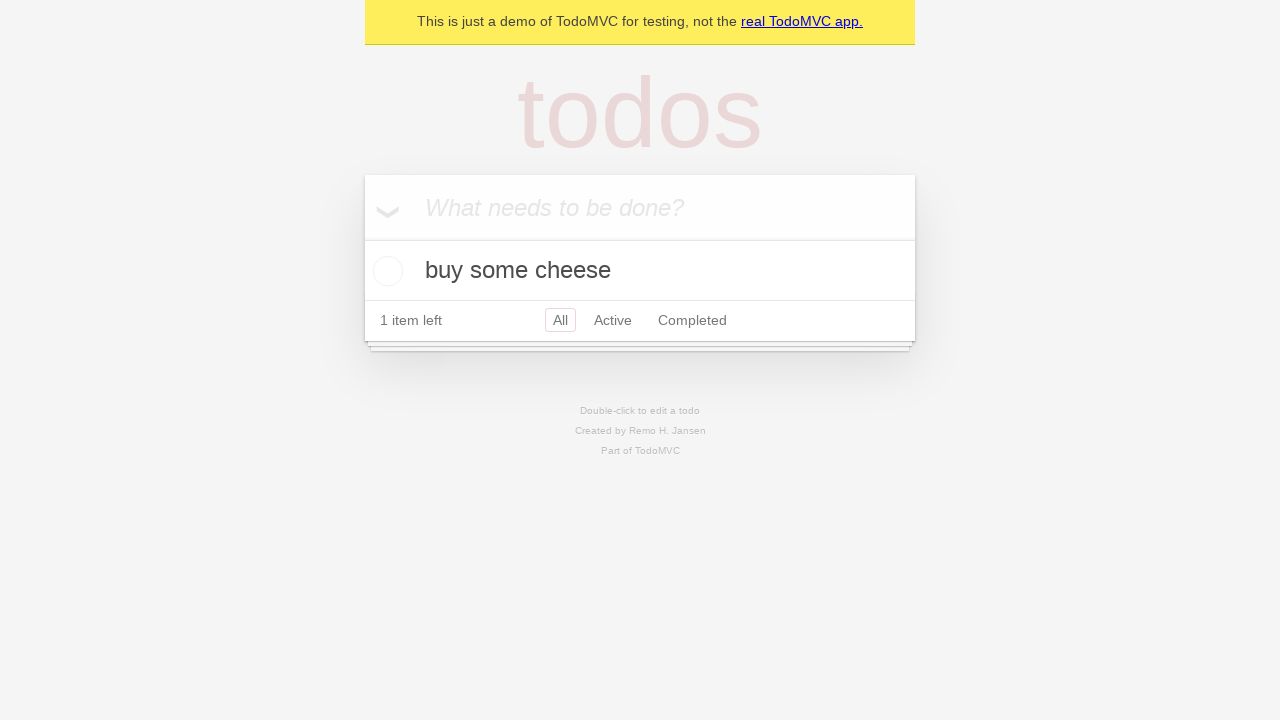

Filled new todo input with 'feed the cat' on .new-todo
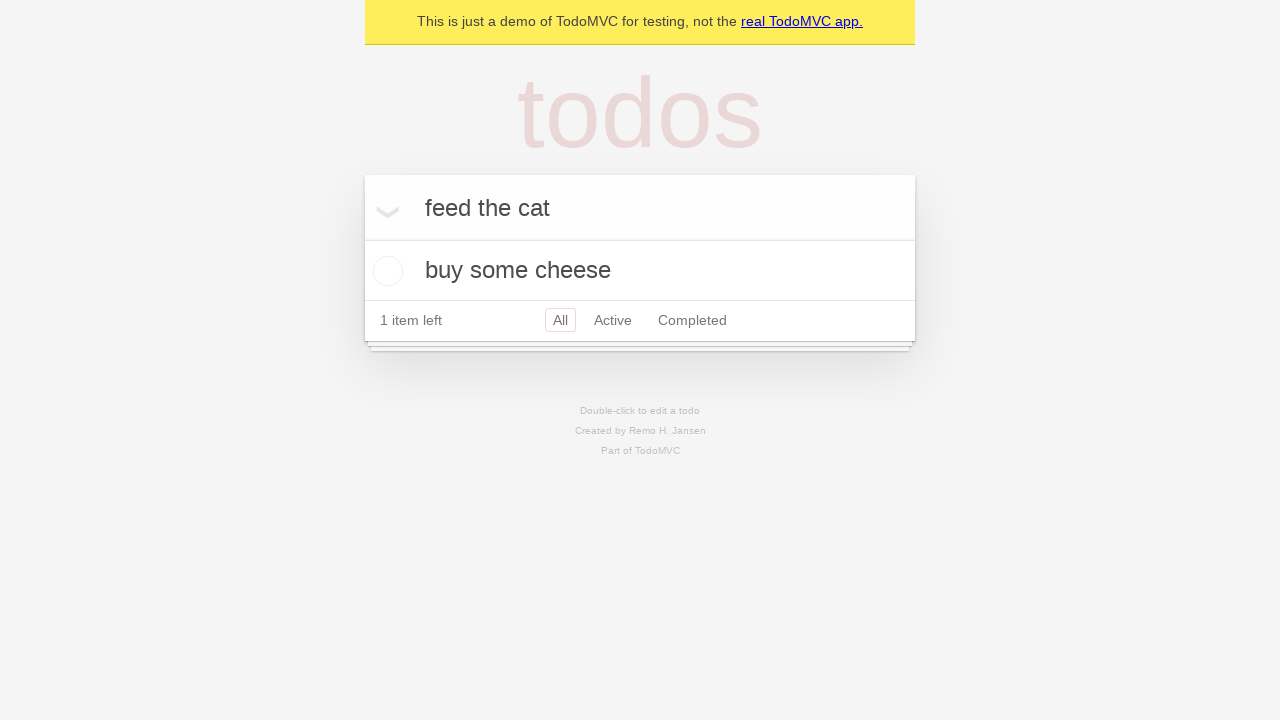

Pressed Enter to add second todo on .new-todo
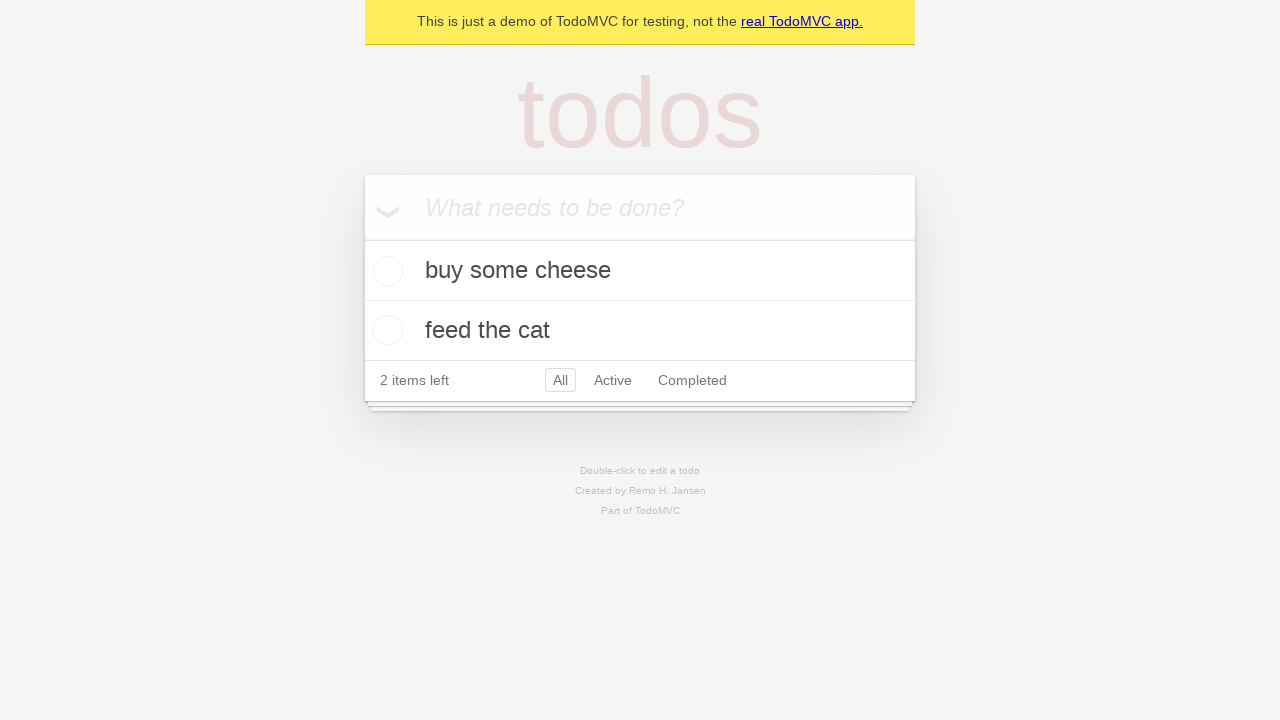

Filled new todo input with 'book a doctors appointment' on .new-todo
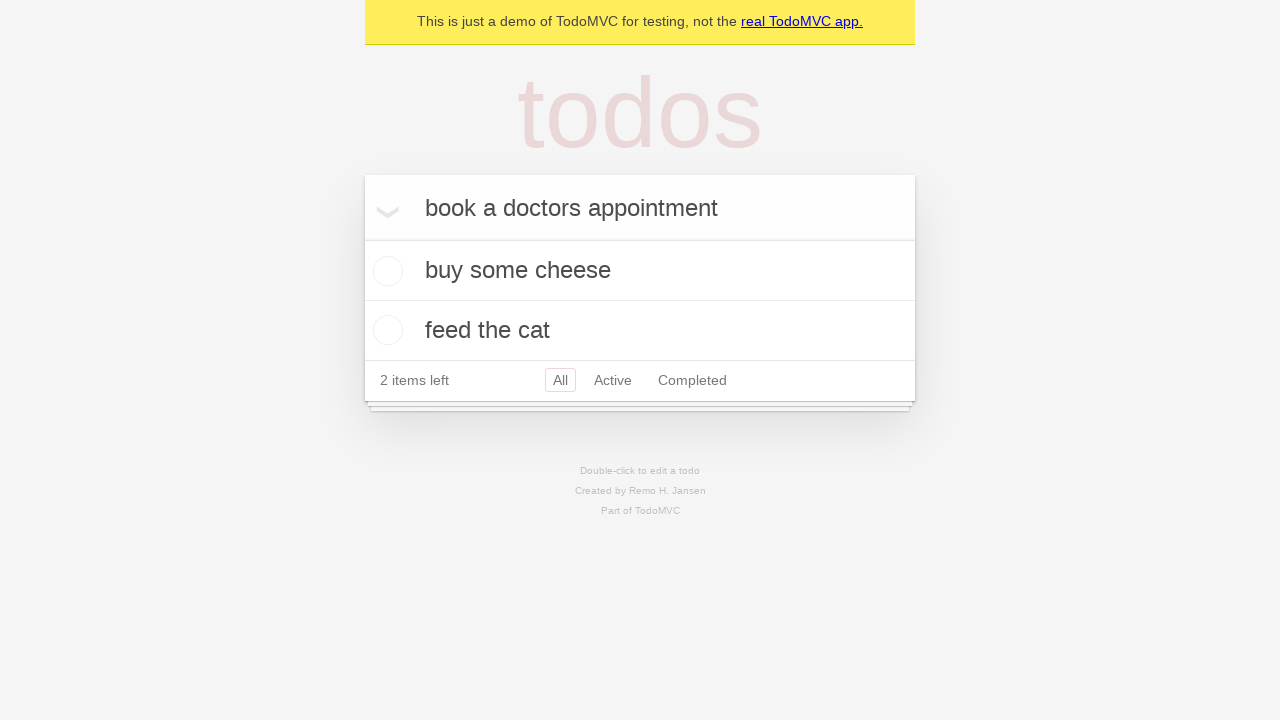

Pressed Enter to add third todo on .new-todo
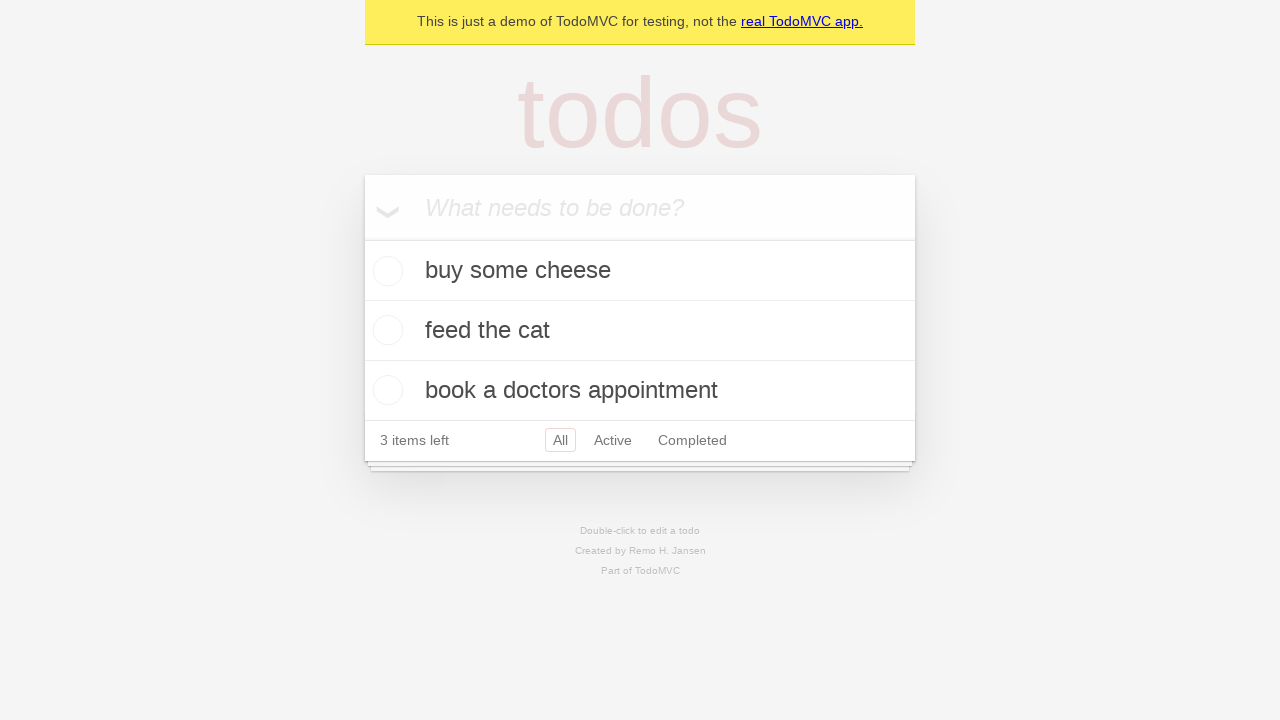

Double-clicked second todo to enter edit mode at (640, 331) on .todo-list li >> nth=1
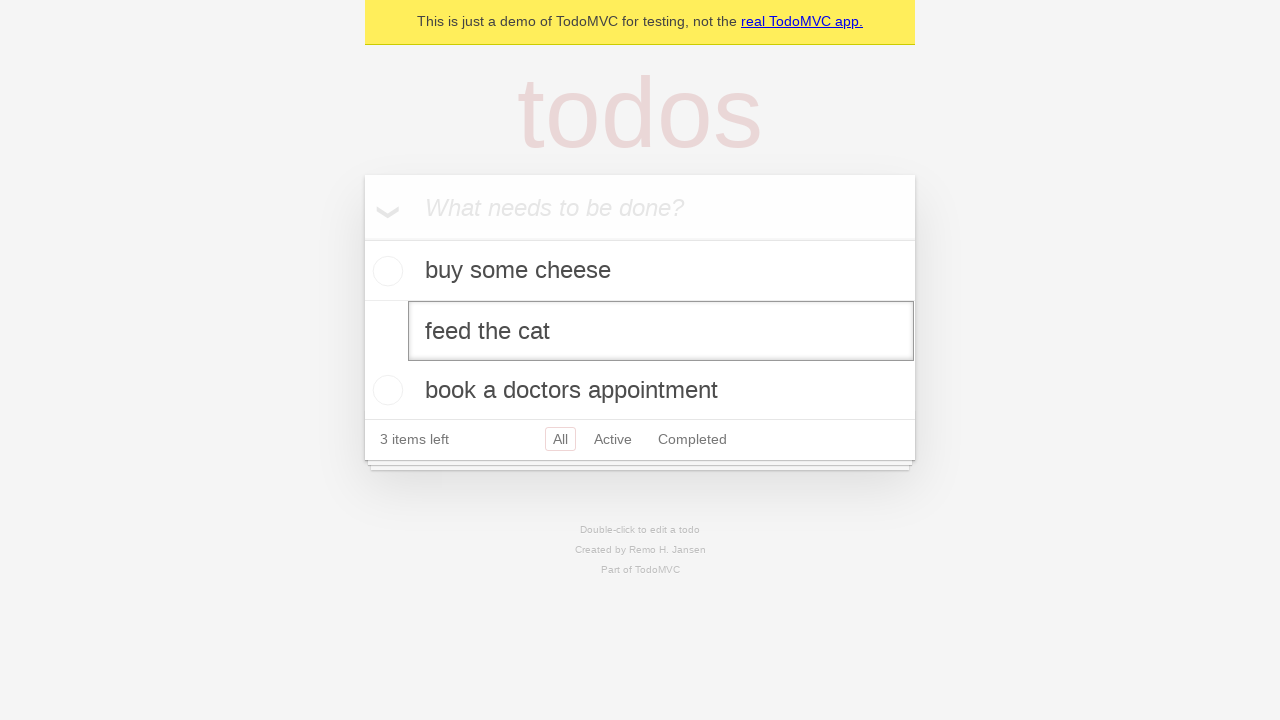

Filled edit field with 'buy some sausages' on .todo-list li >> nth=1 >> .edit
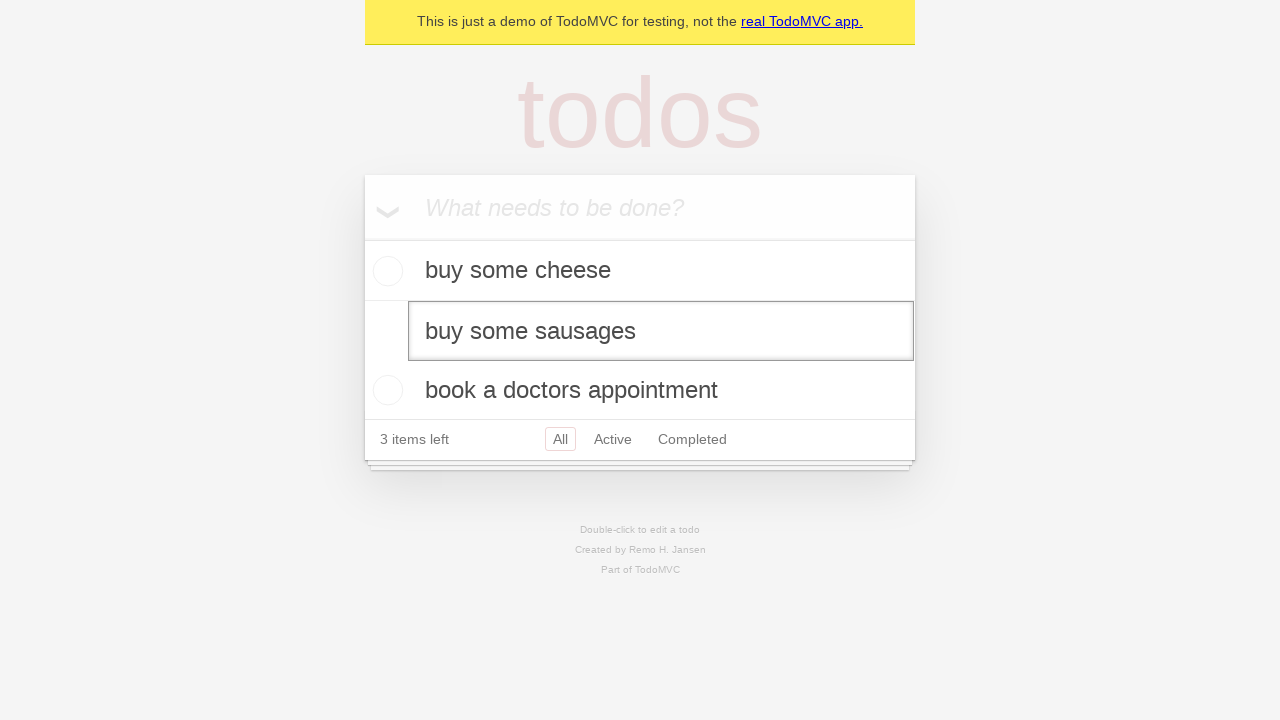

Triggered blur event on edit field to save changes
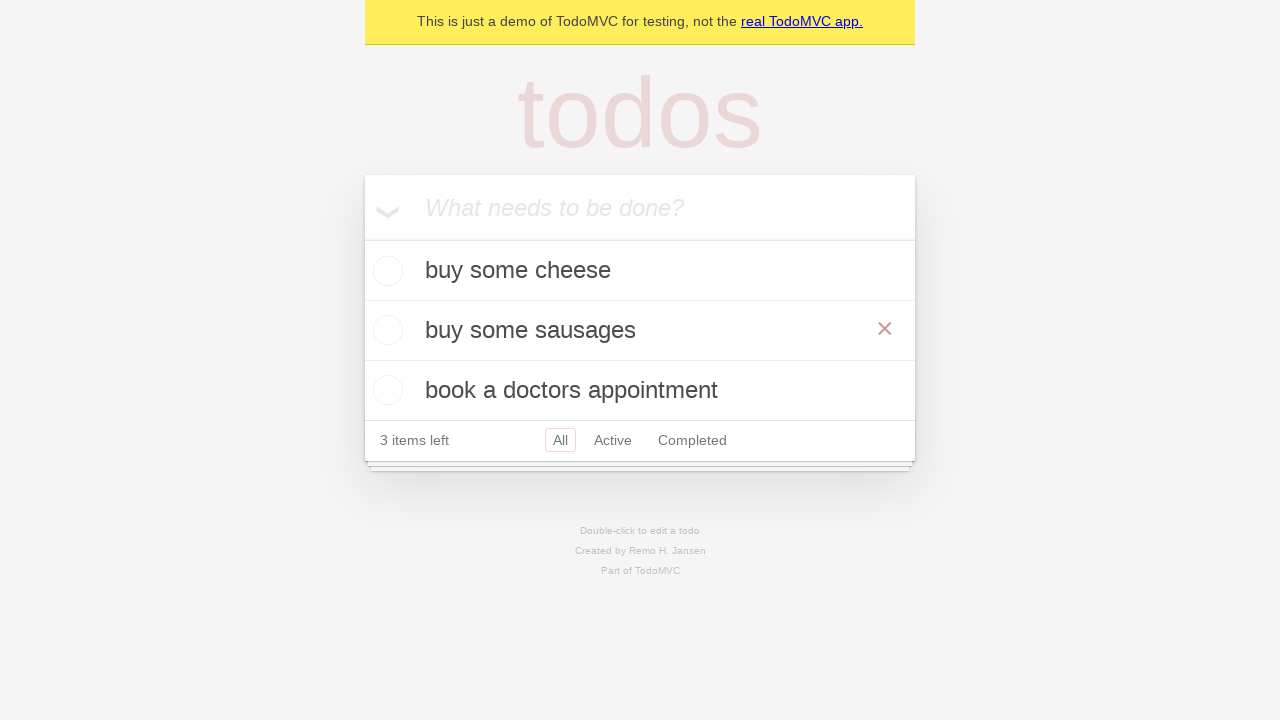

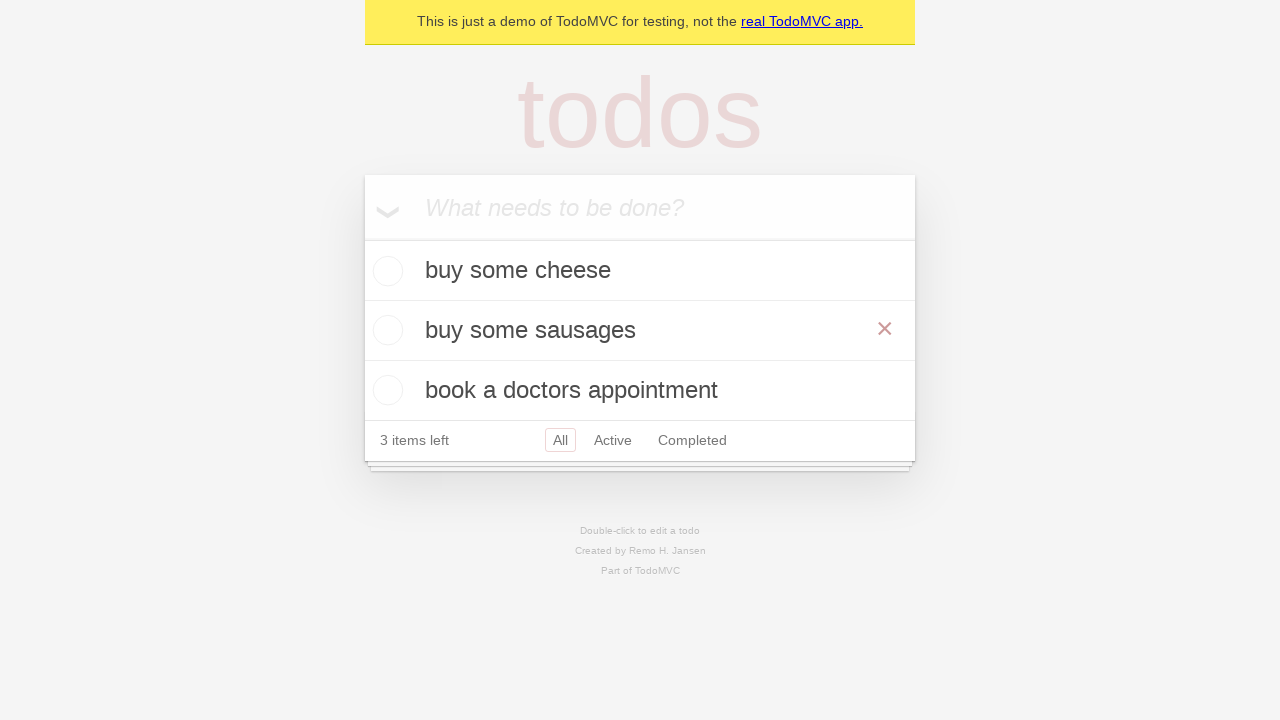